Tests a basic HTML form by filling username, password, selecting checkboxes, radio buttons, multi-select options, dropdown, and submitting to verify all values are correctly received.

Starting URL: https://testpages.eviltester.com/styled/basic-html-form-test.html

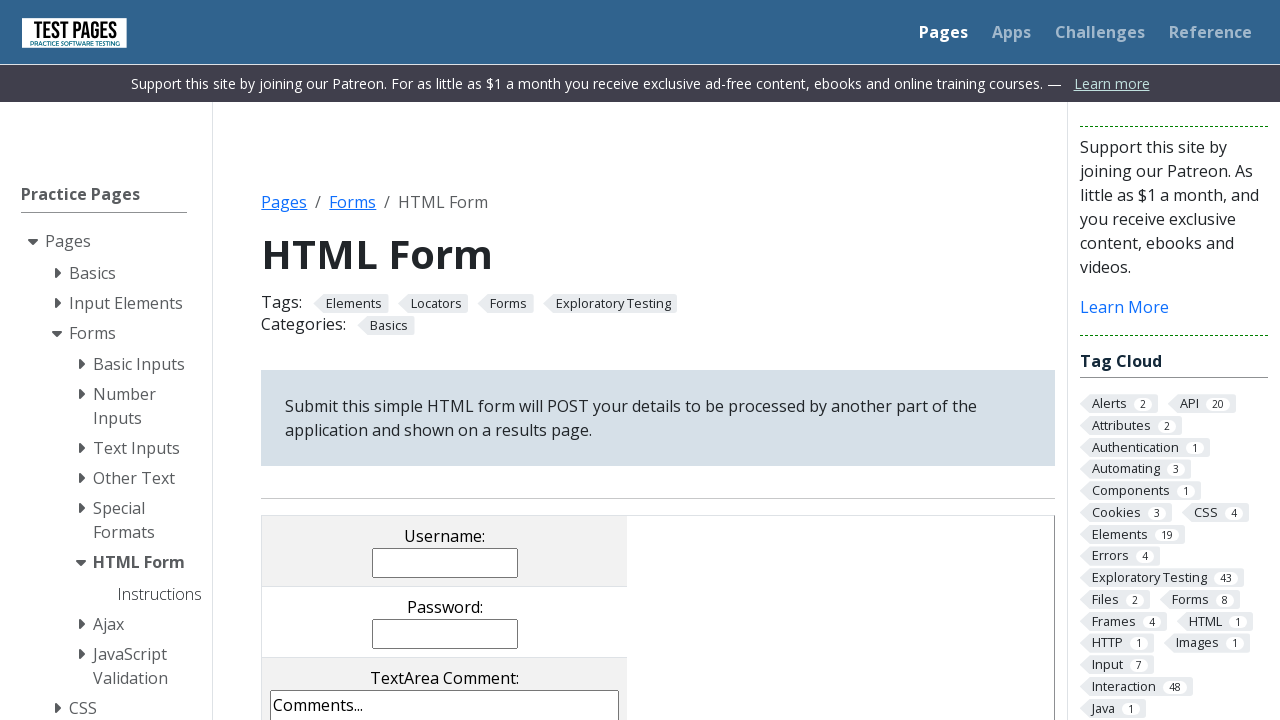

Filled username field with 'student' on input[name='username']
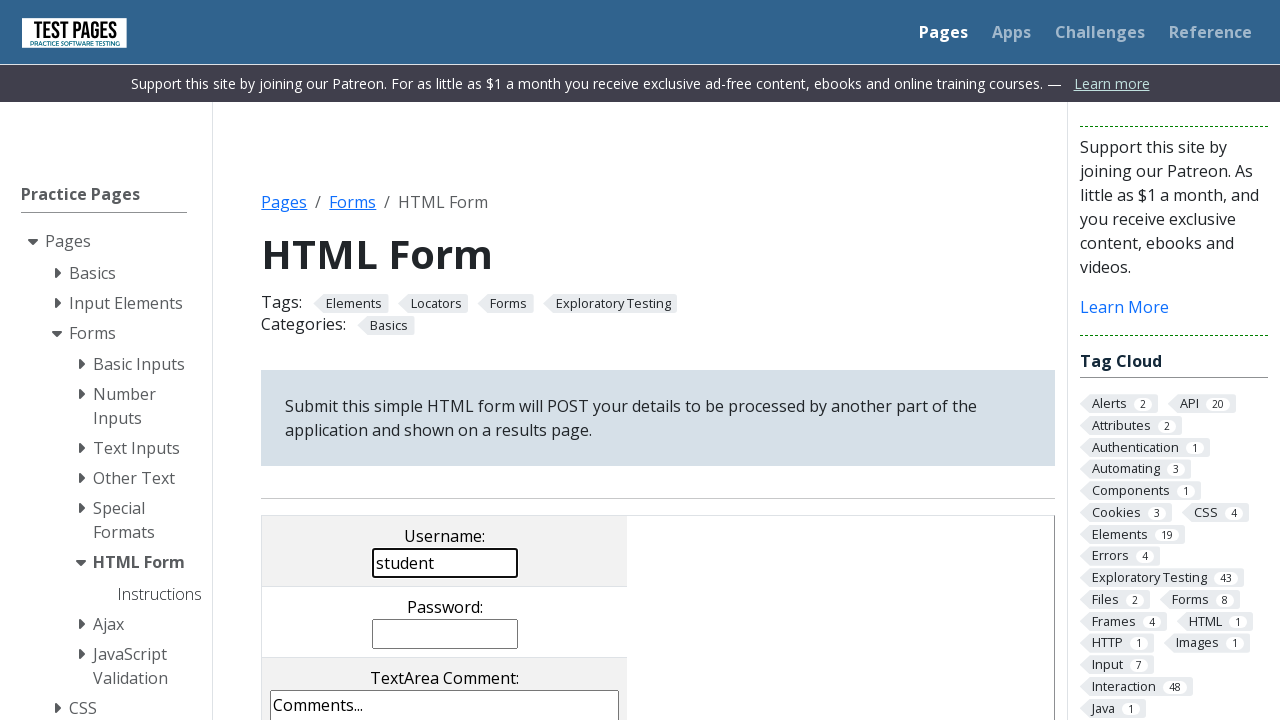

Filled password field with '123456789' on input[name='password']
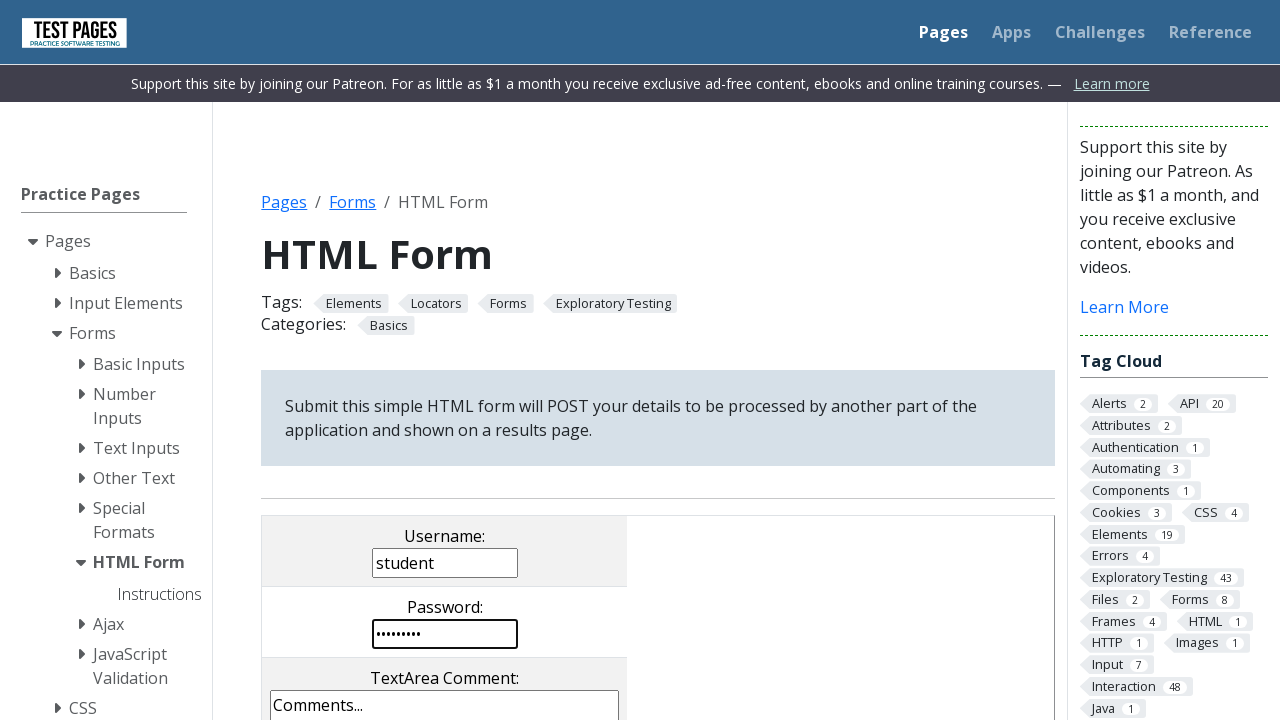

Clicked checkbox cb1 at (299, 360) on input[value='cb1']
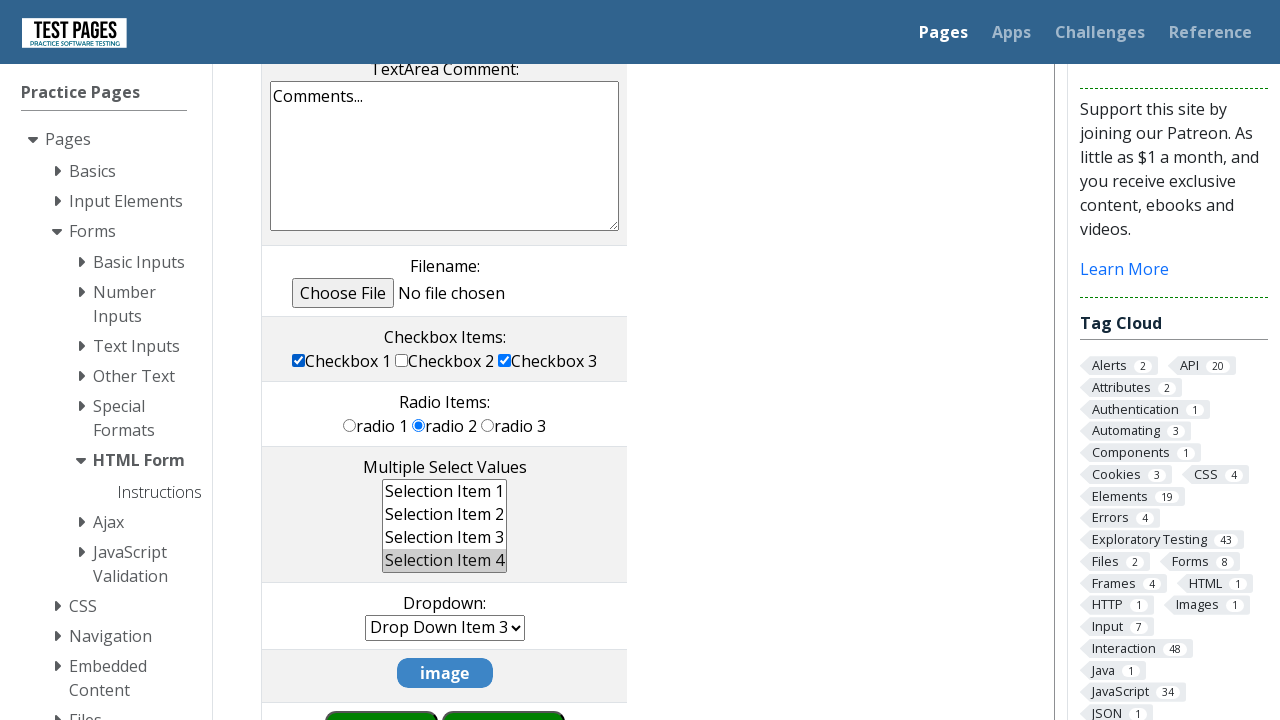

Clicked radio button rd2 at (419, 425) on input[value='rd2']
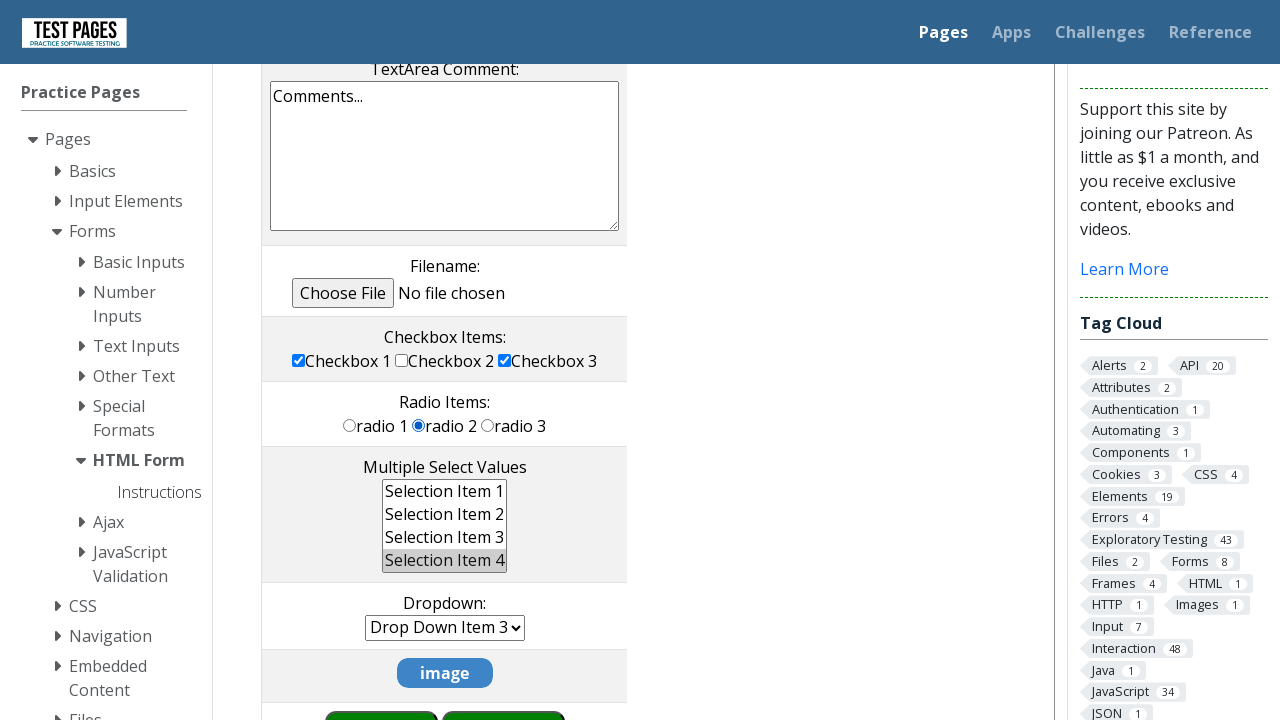

Selected 'Selection Item 1' in multi-select on select[name='multipleselect[]']
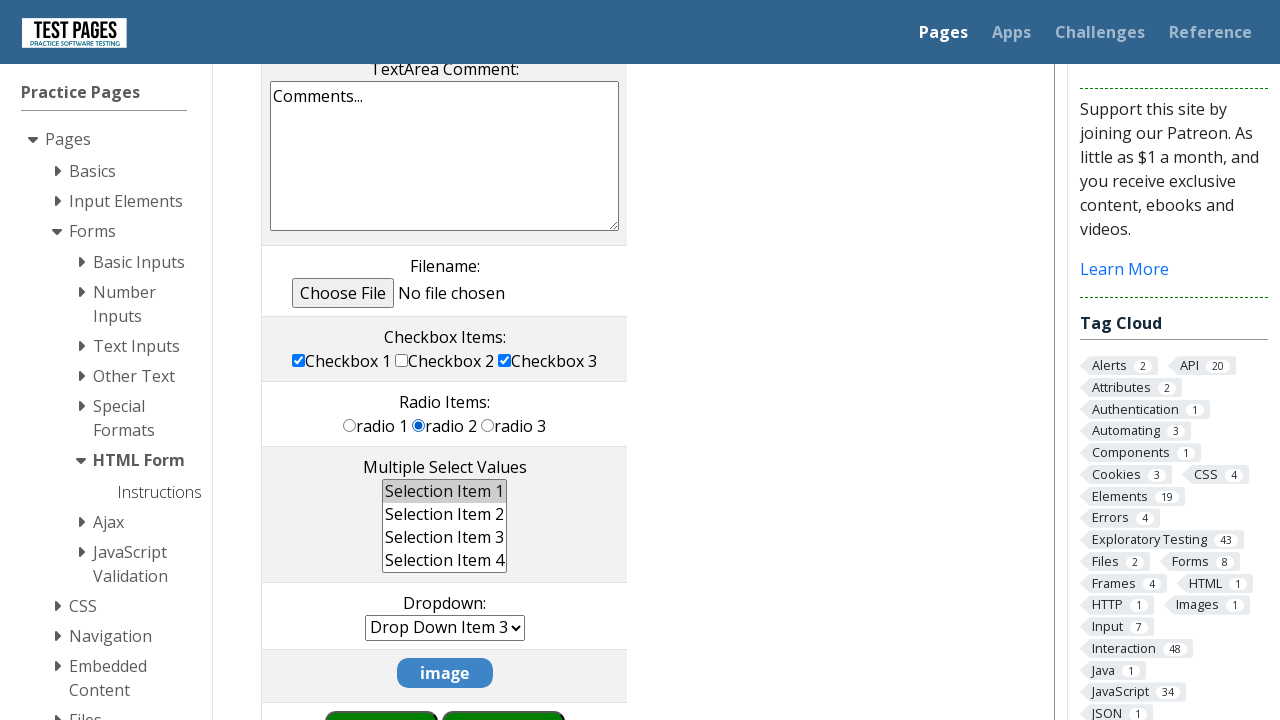

Selected dropdown option dd4 on select[name='dropdown']
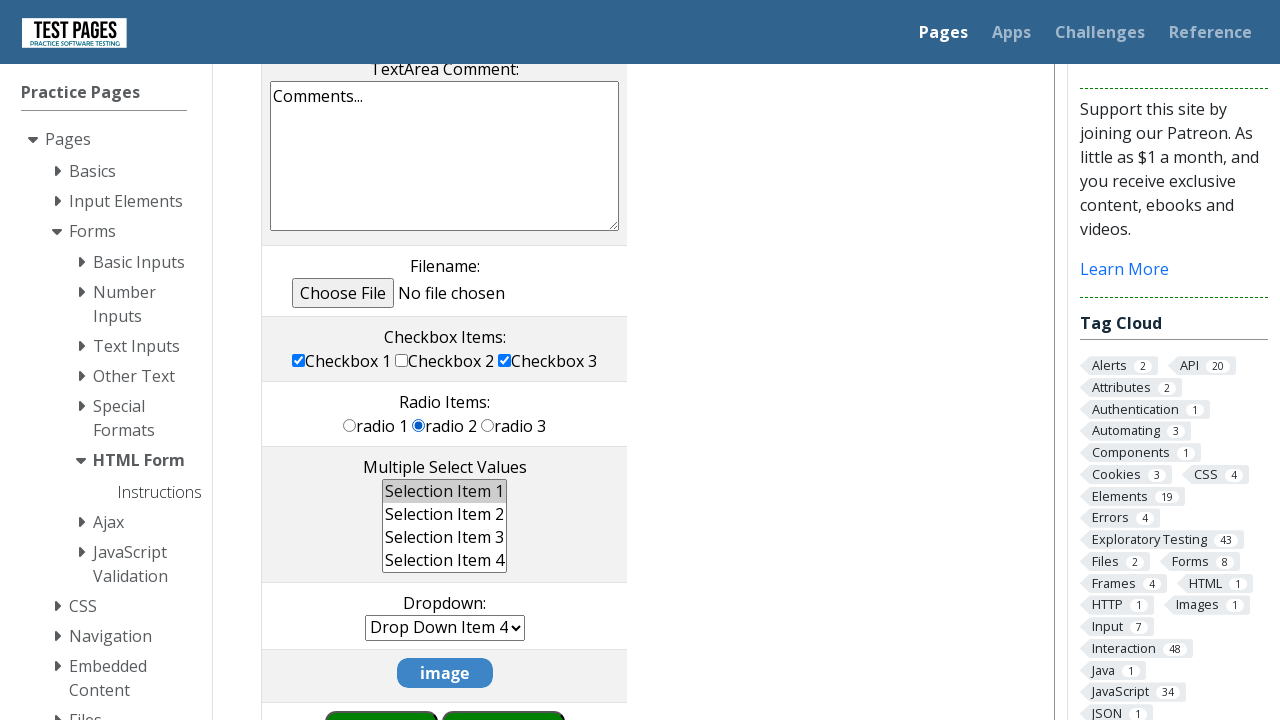

Clicked submit button at (504, 690) on input[value='submit']
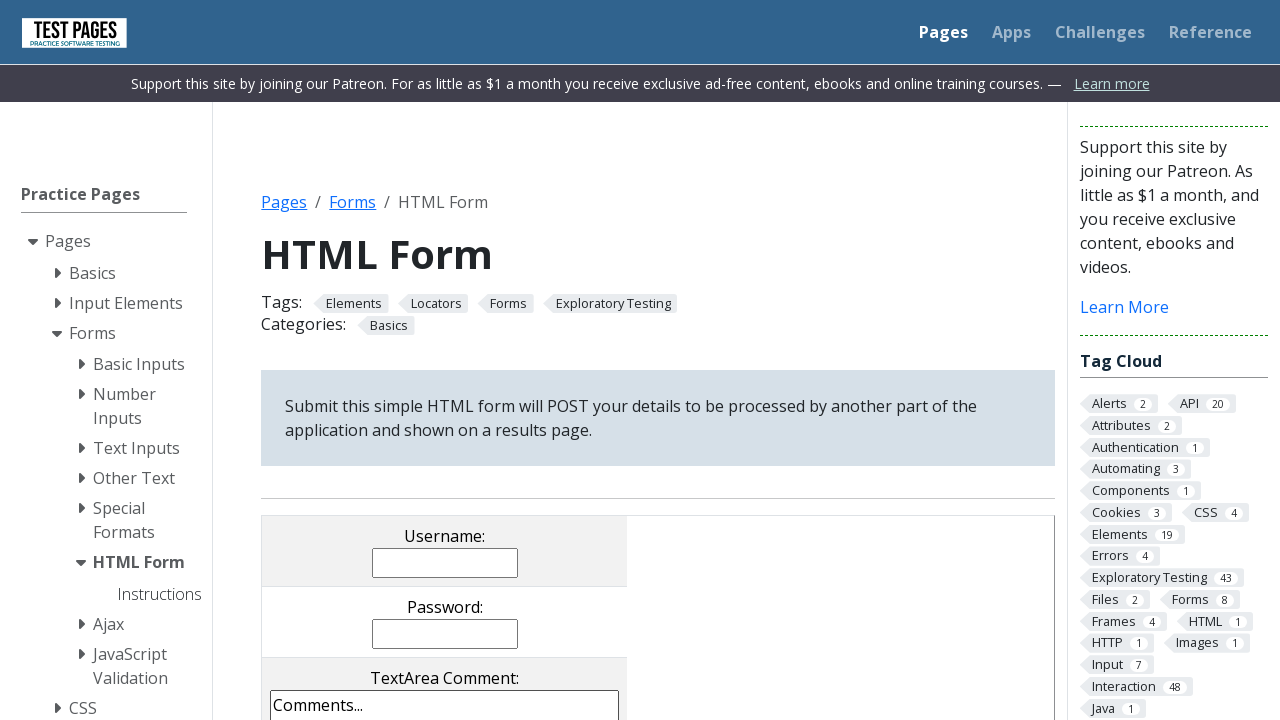

Results page loaded with username value field
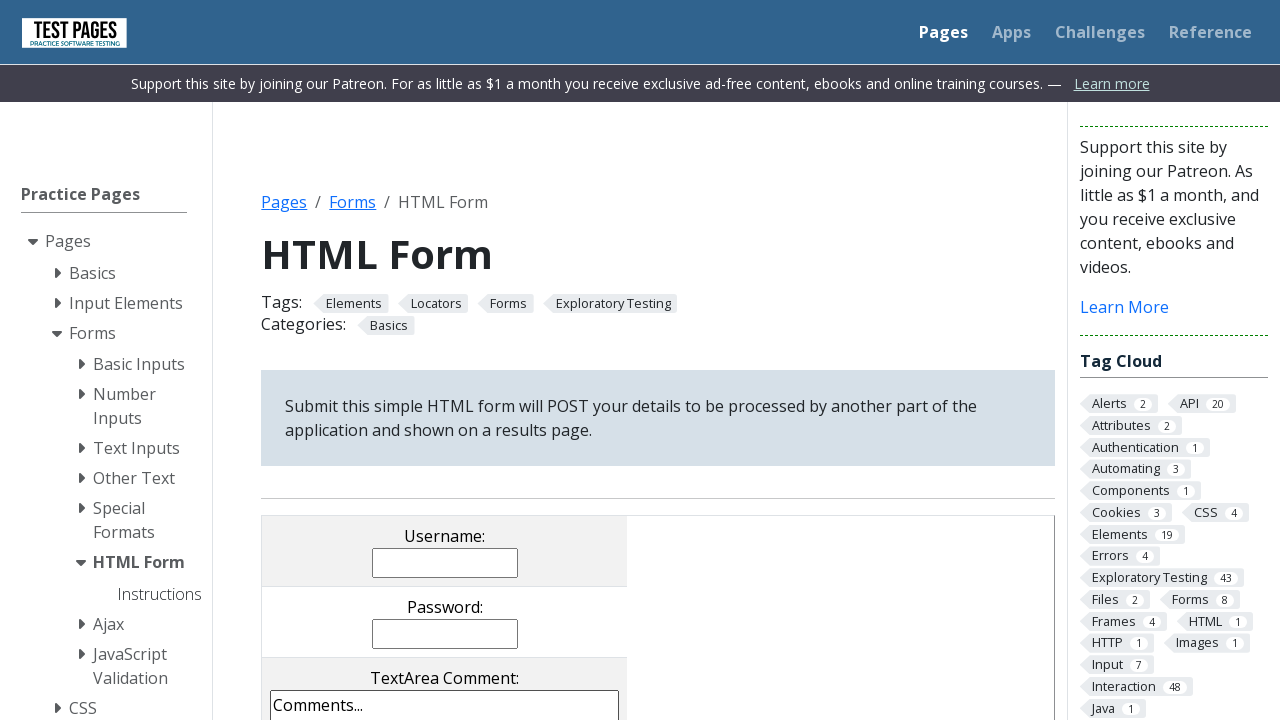

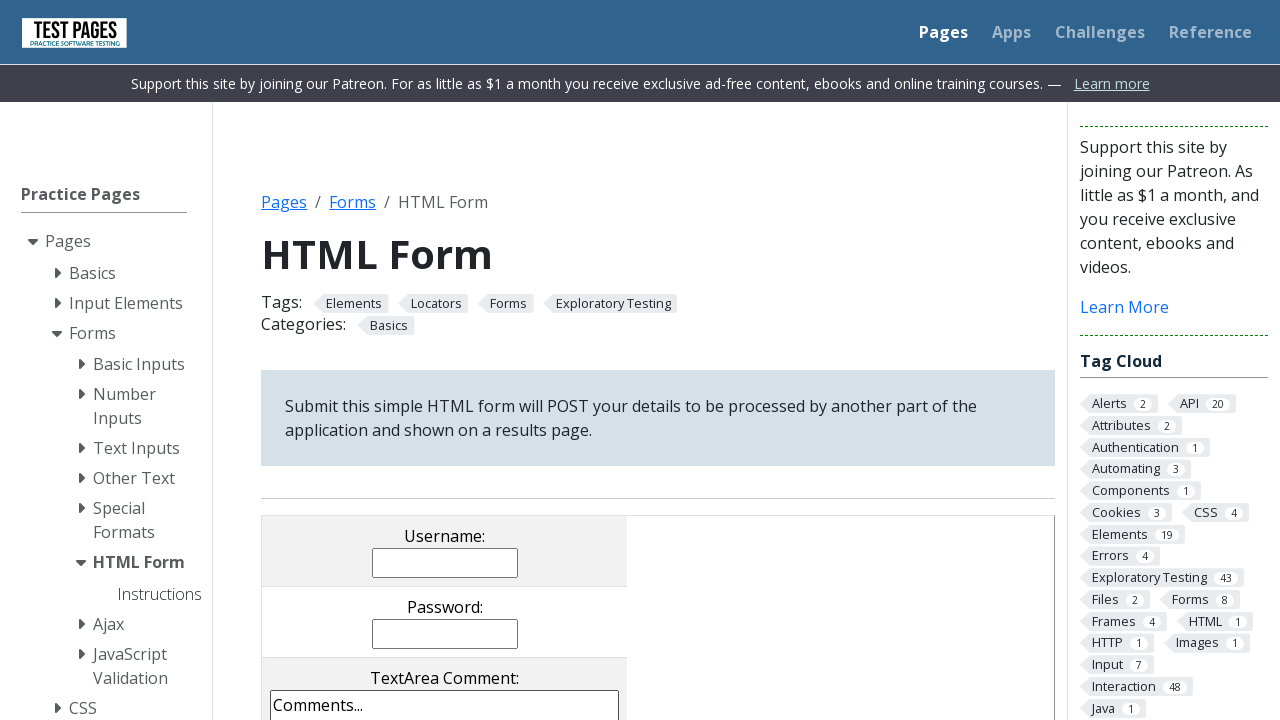